Tests that a dropdown selection resets to default after page refresh by selecting an option, reloading the page, and verifying the selection was cleared

Starting URL: https://the-internet.herokuapp.com/dropdown

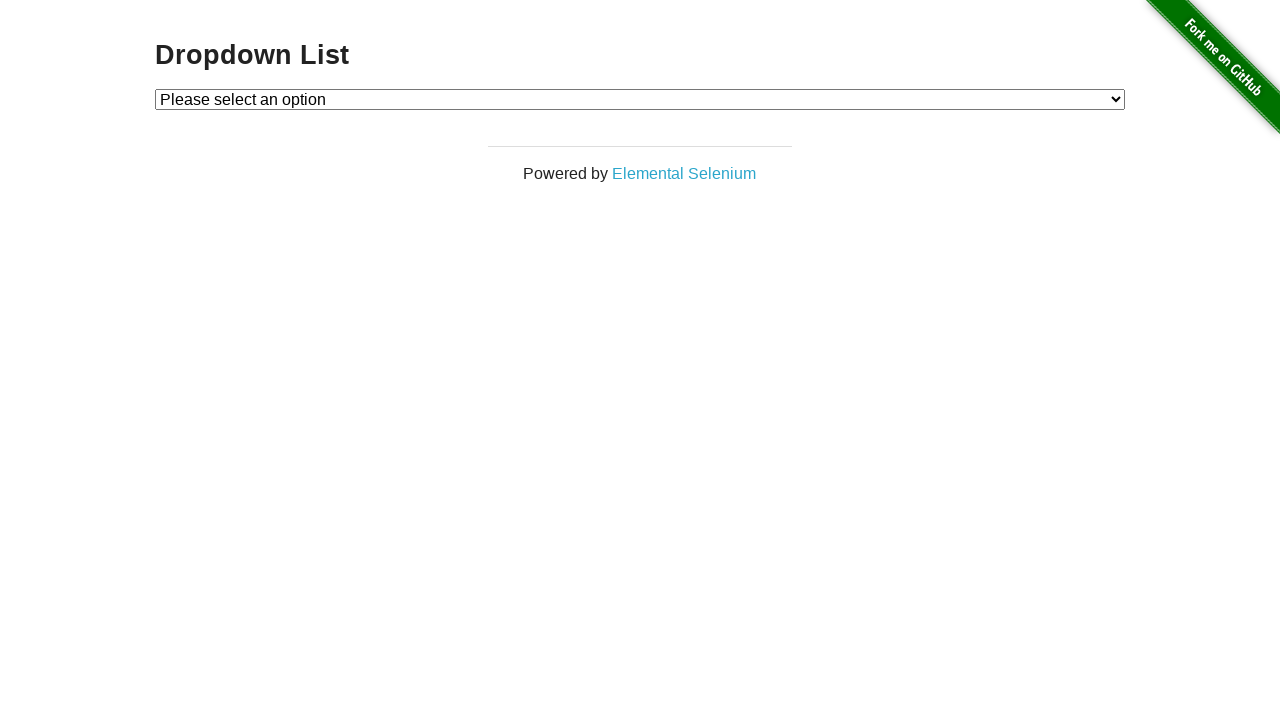

Selected option 1 from dropdown on select#dropdown
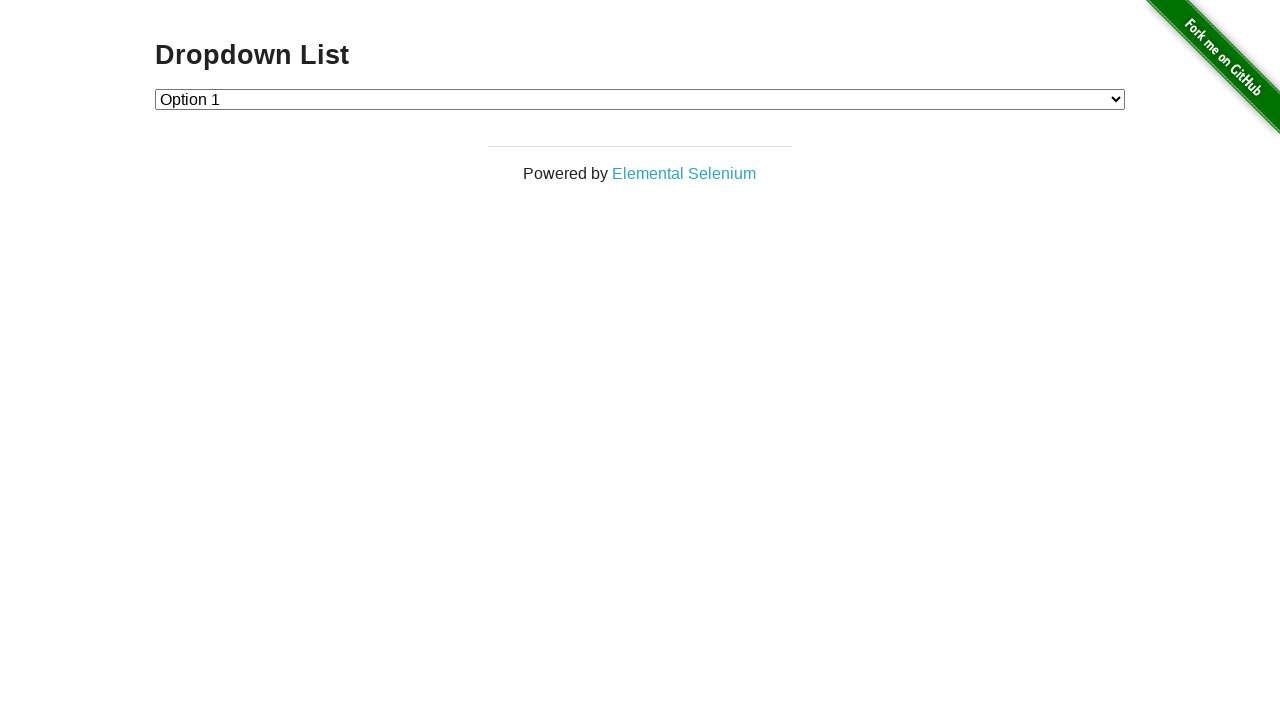

Retrieved dropdown value before refresh: '1'
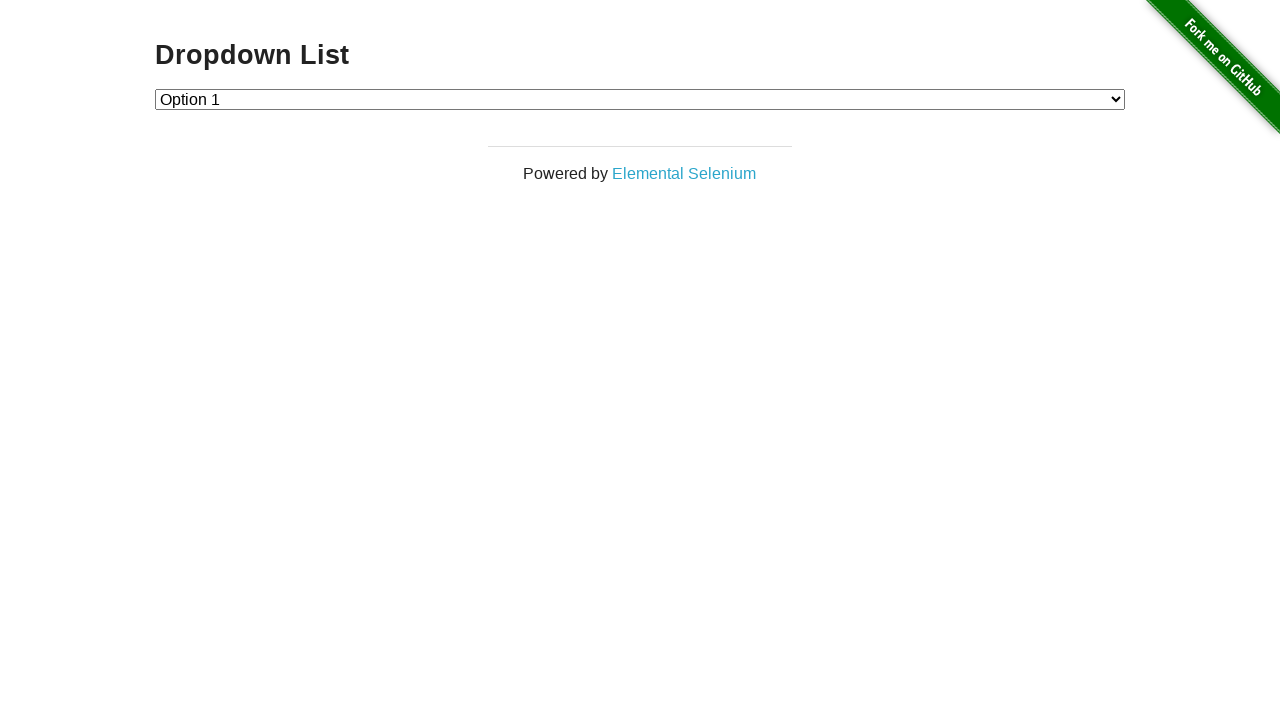

Verified option 1 is selected before refresh
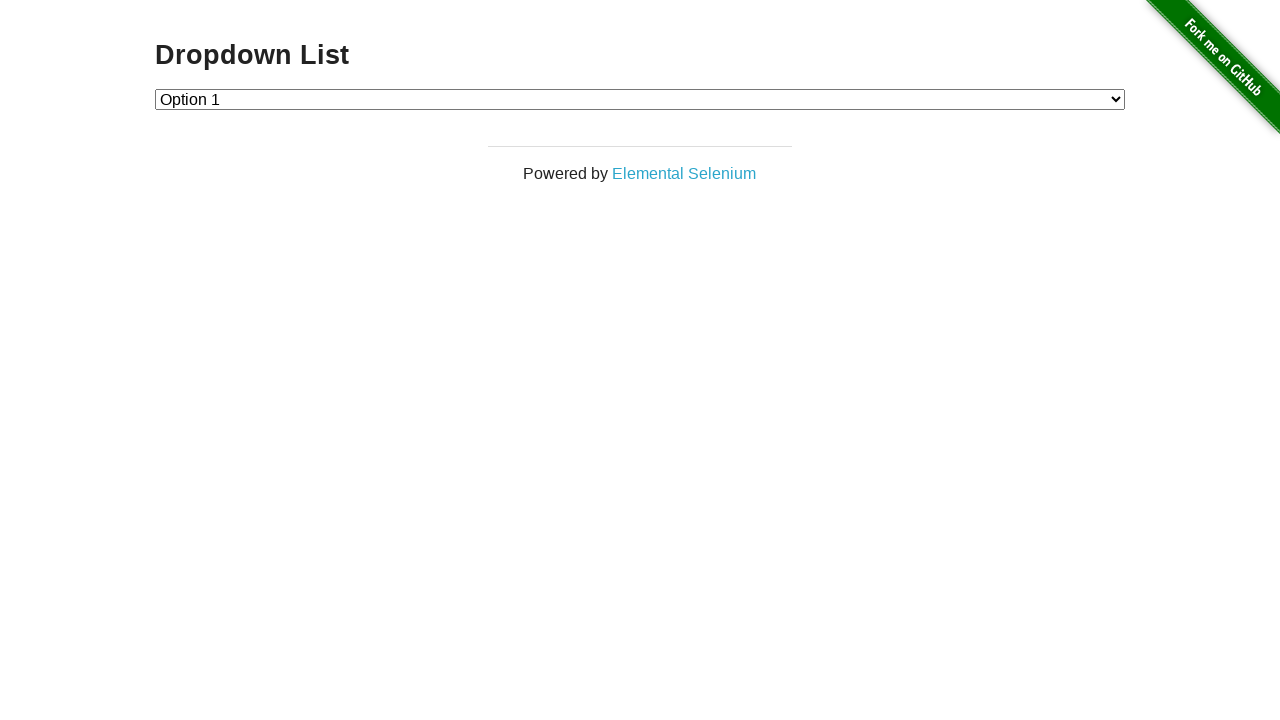

Reloaded the page
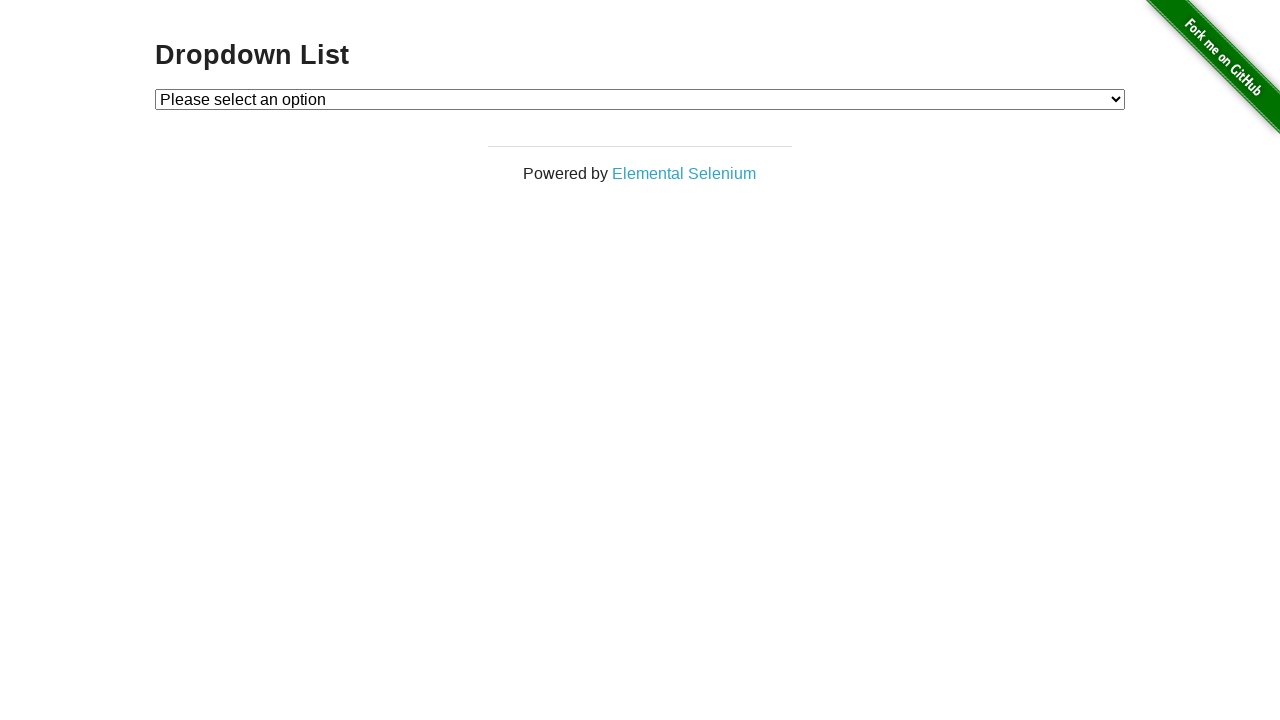

Retrieved dropdown value after refresh
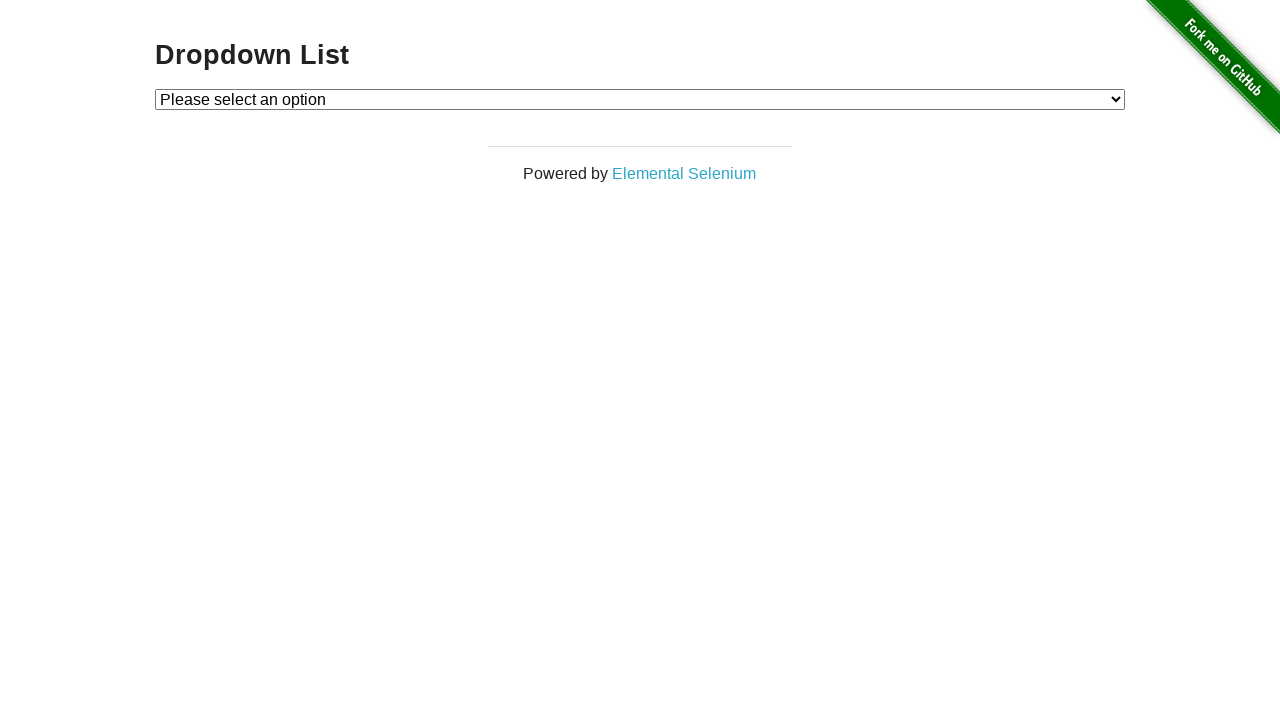

Verified dropdown selection reset to default after page refresh
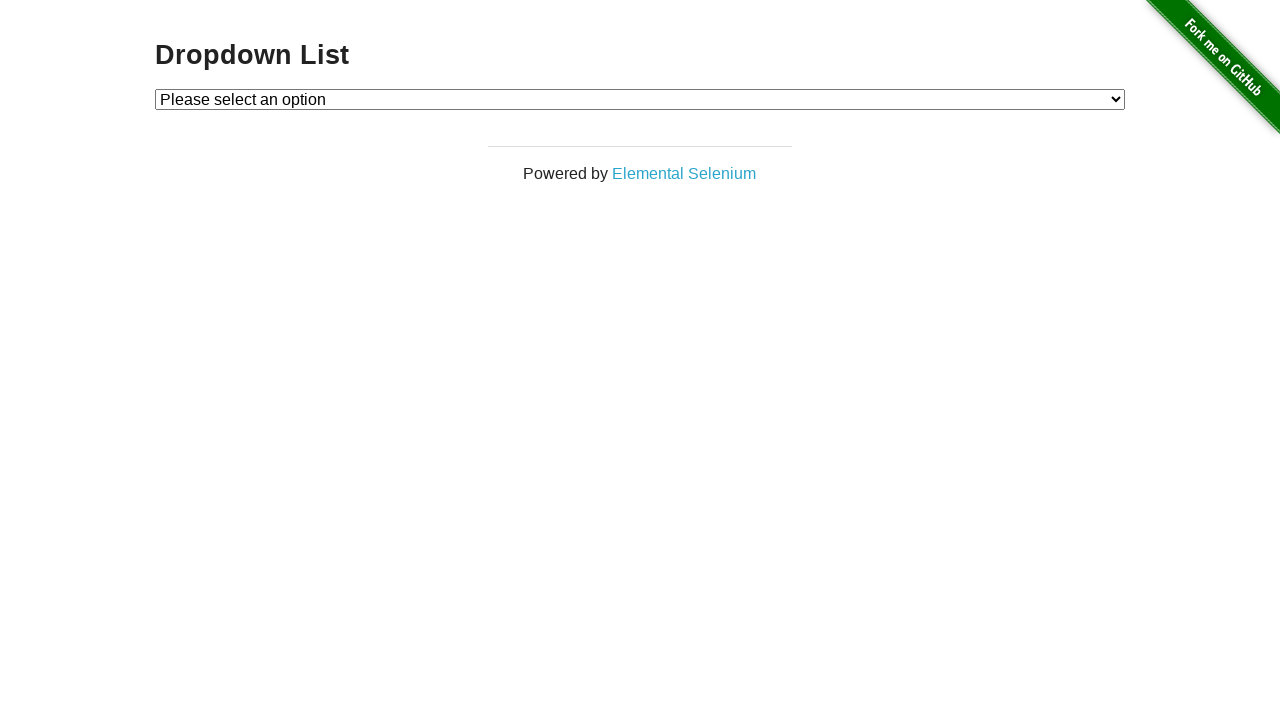

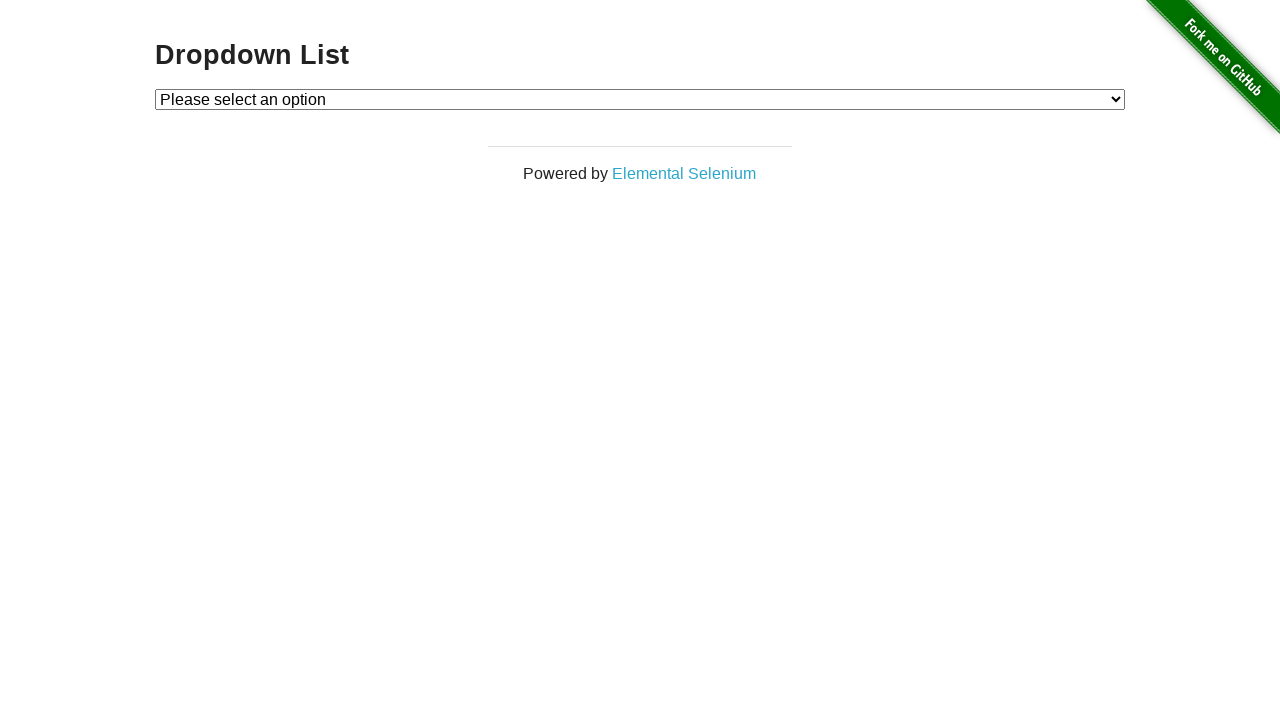